Tests the Monitors category by clicking on it and verifying that the expected monitor products are displayed in the correct order.

Starting URL: https://demoblaze.com/index.html#

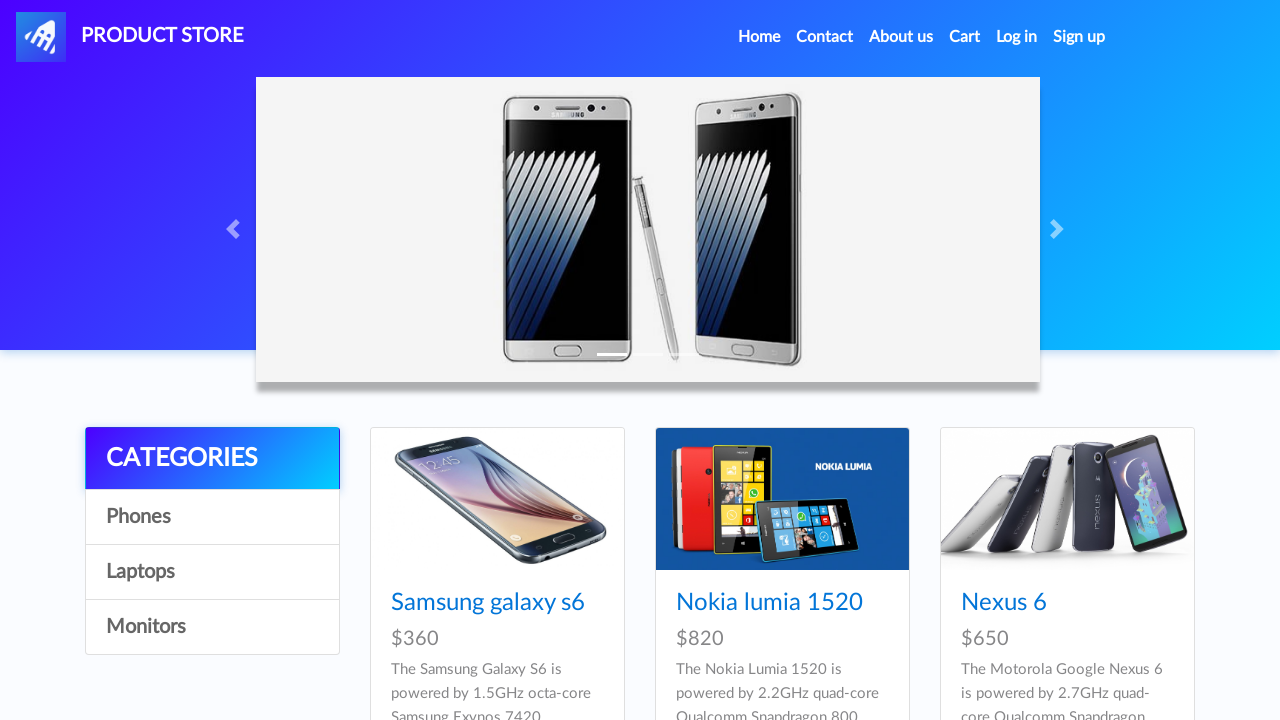

Clicked on Monitors category at (212, 627) on a:text-is('Monitors')
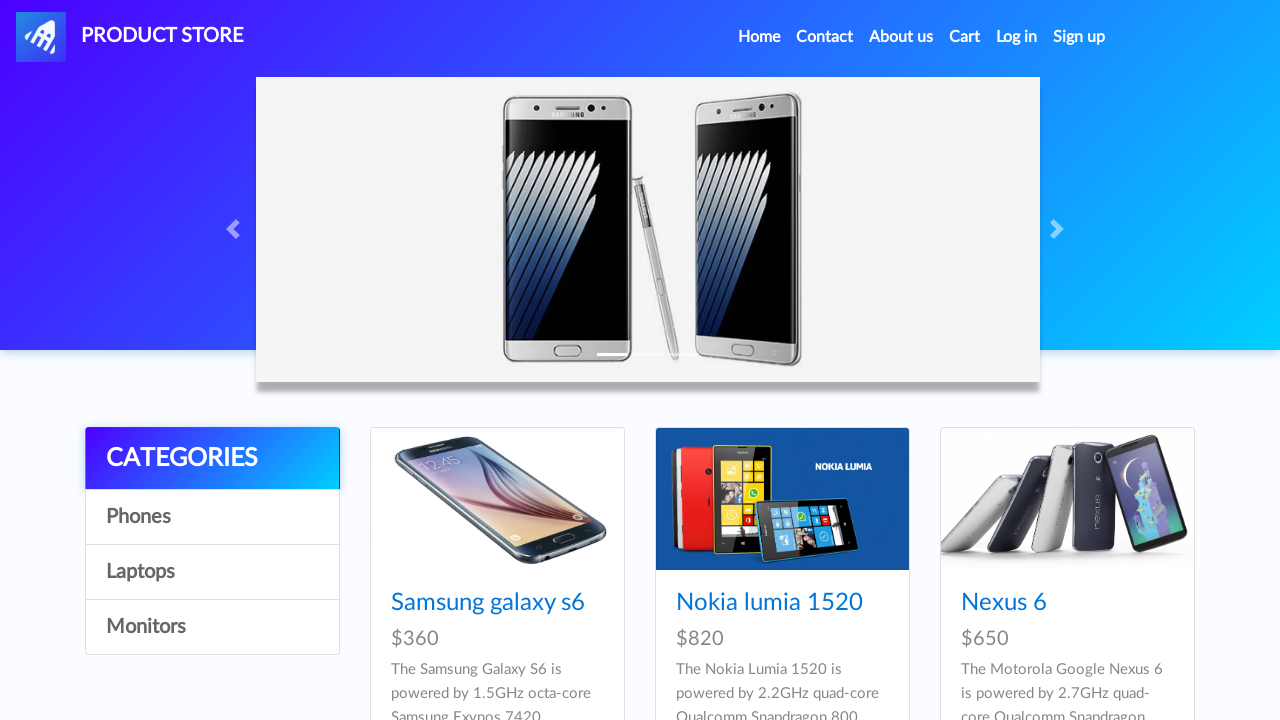

Monitor products loaded and visible
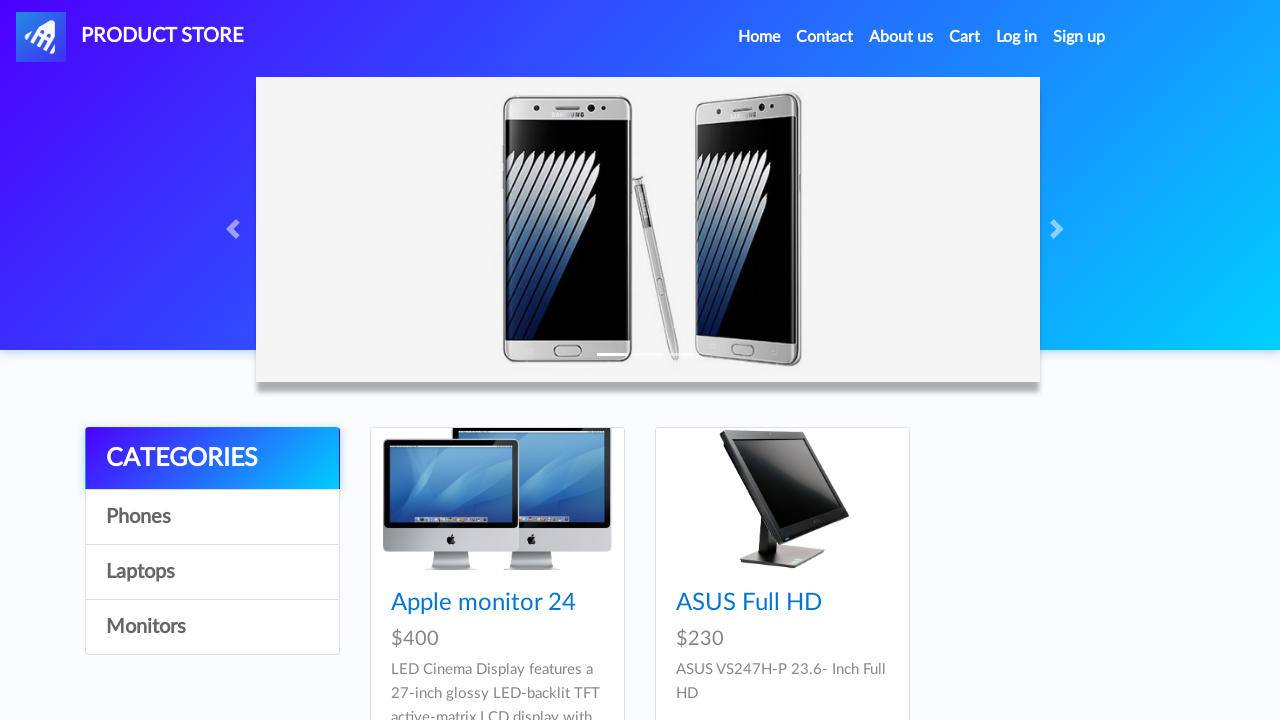

Retrieved all monitor product titles from the page
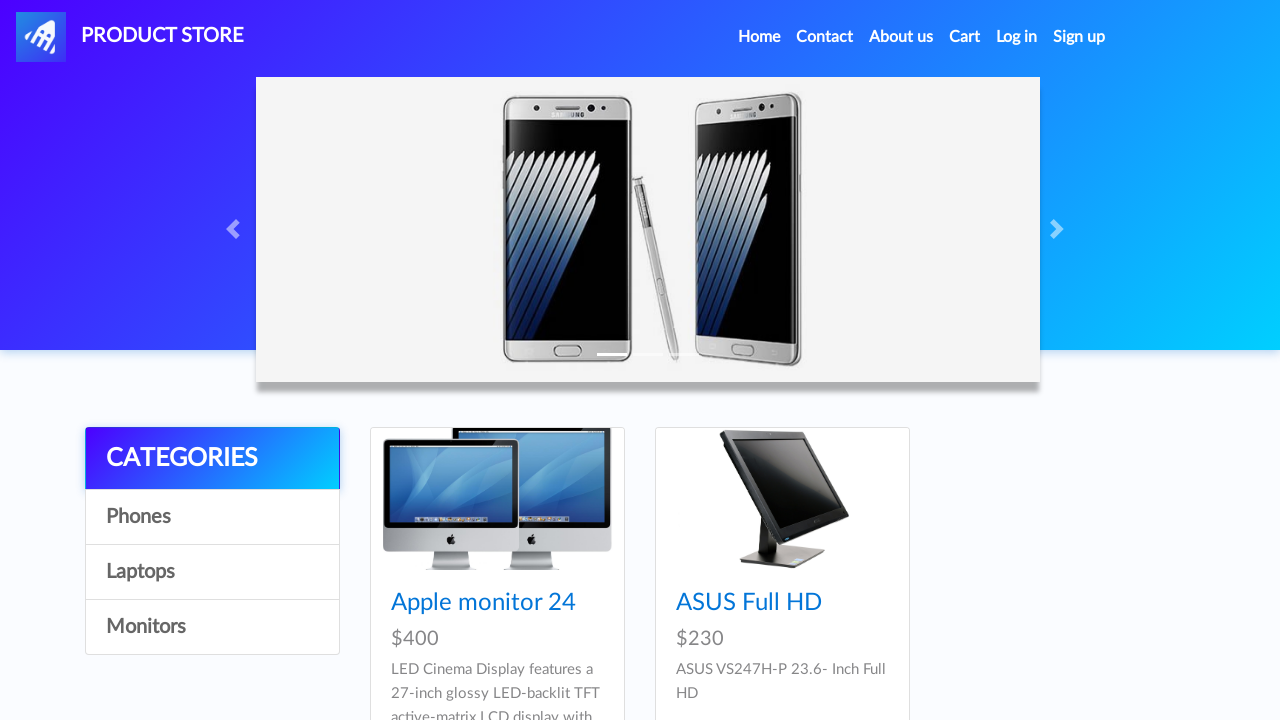

Verified monitor product 'Apple monitor 24' is displayed in correct order (position 1)
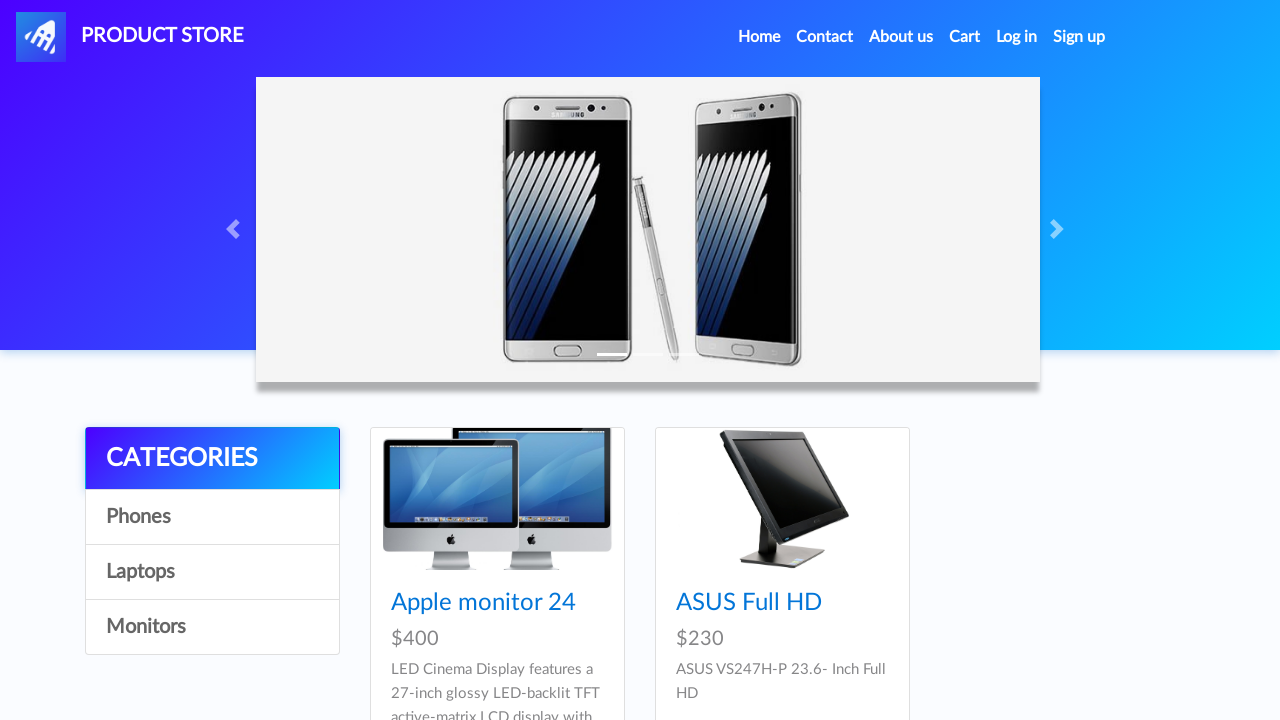

Verified monitor product 'ASUS Full HD' is displayed in correct order (position 2)
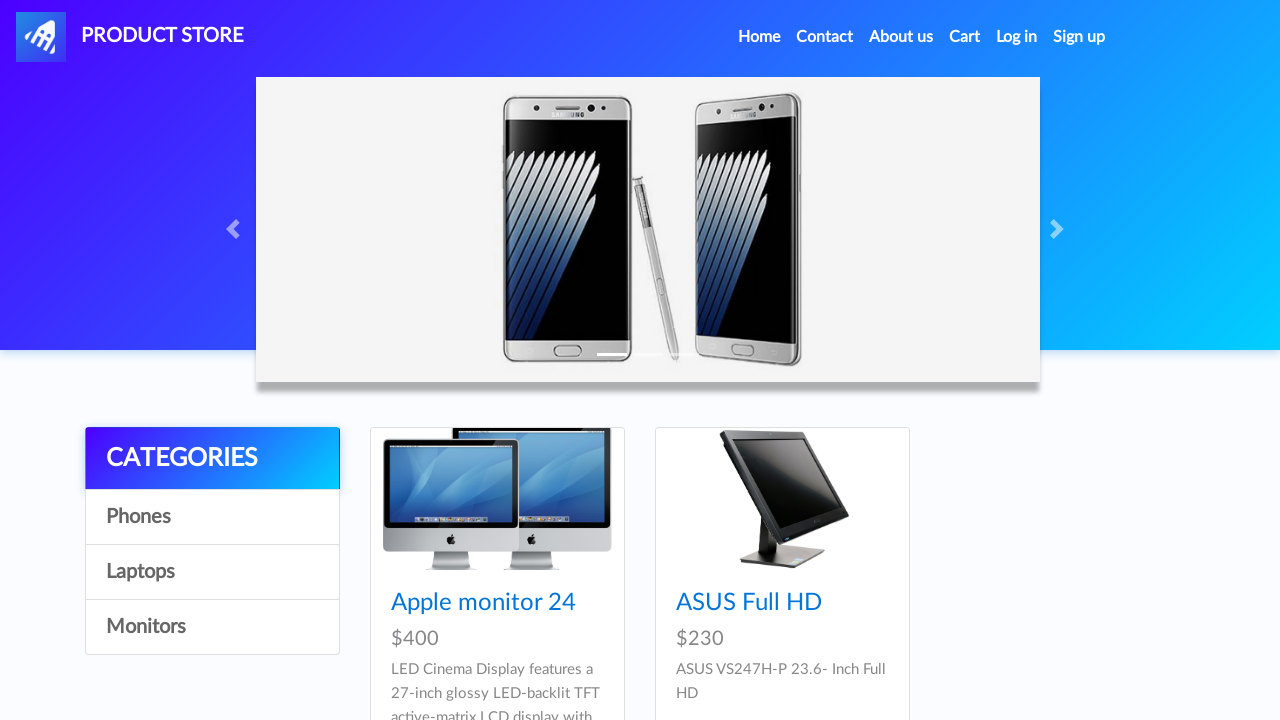

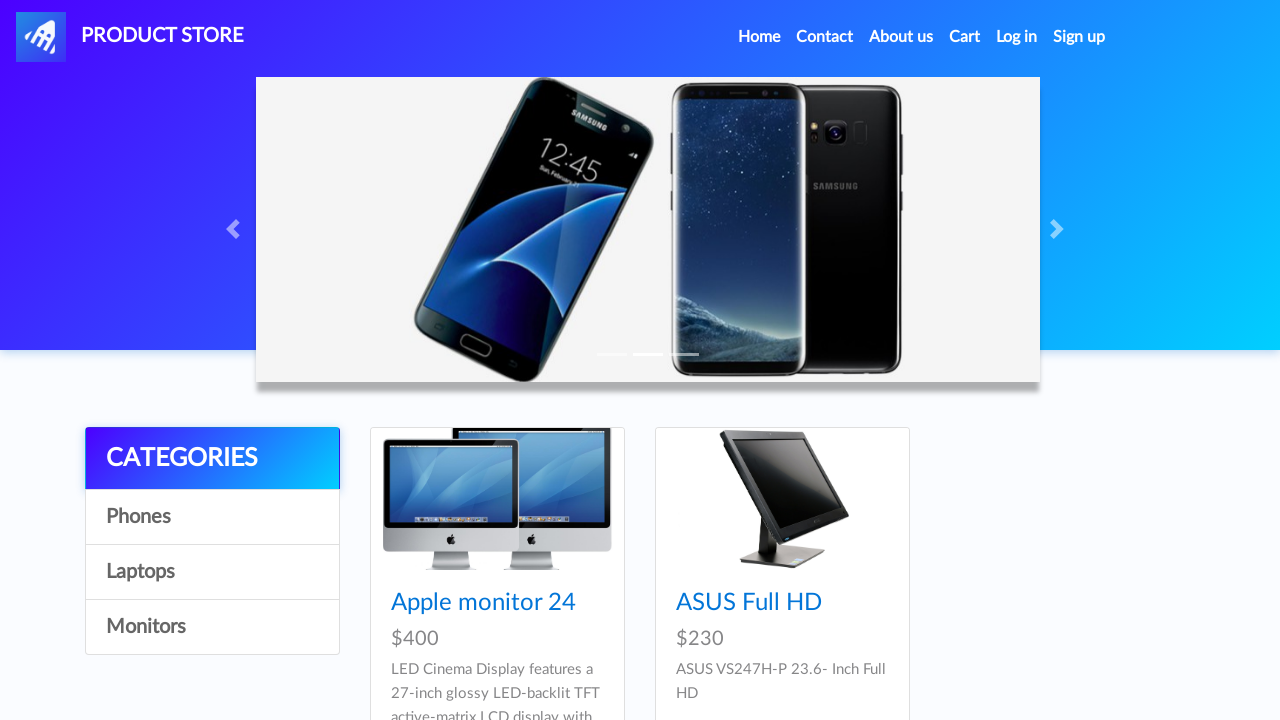